Navigates to saby.ru website and clicks the third button with class "sbisru-Button"

Starting URL: https://saby.ru/

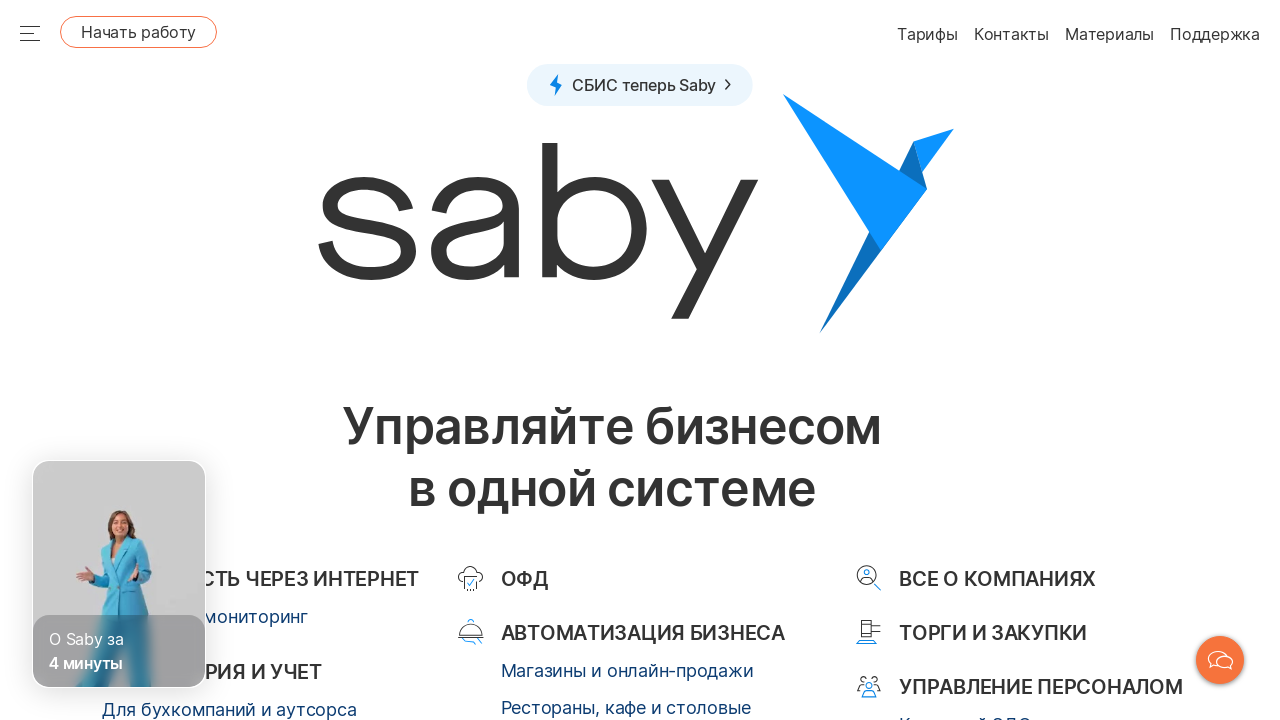

Waited for buttons with class 'sbisru-Button' to appear
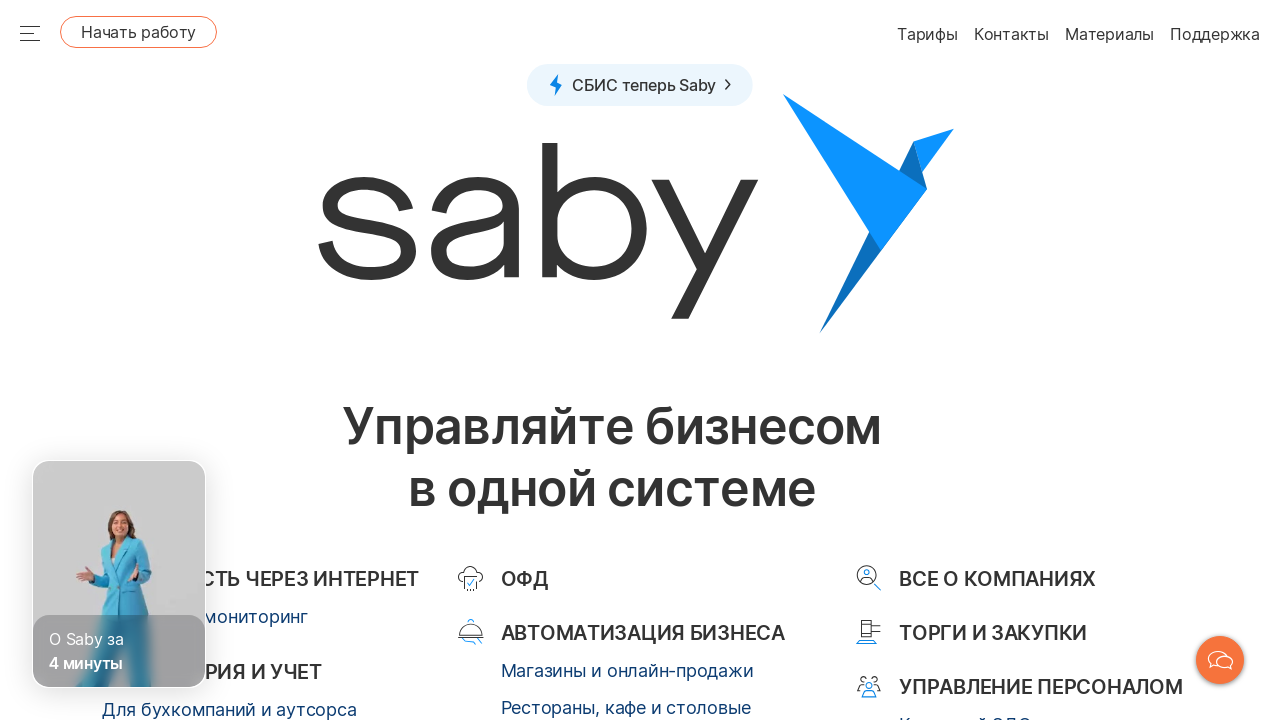

Located all buttons with class 'sbisru-Button'
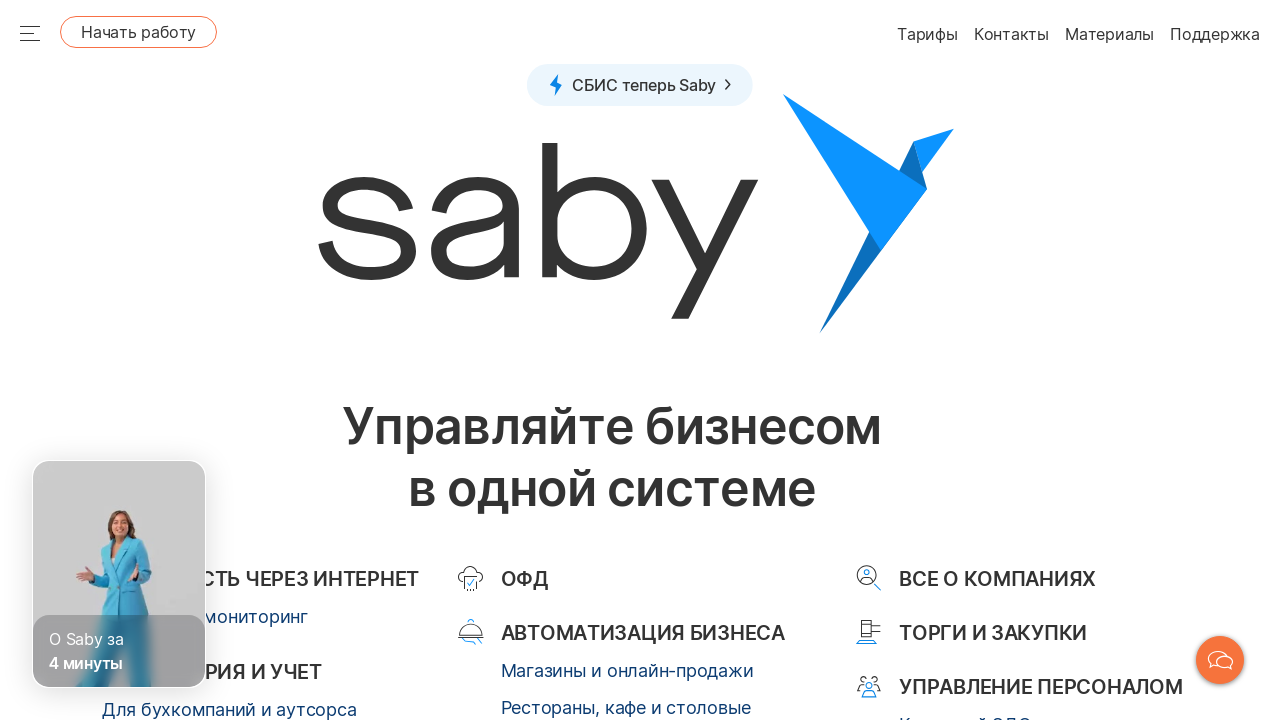

Clicked the third button (index 2) with class 'sbisru-Button' at (1024, 367) on .sbisru-Button >> nth=2
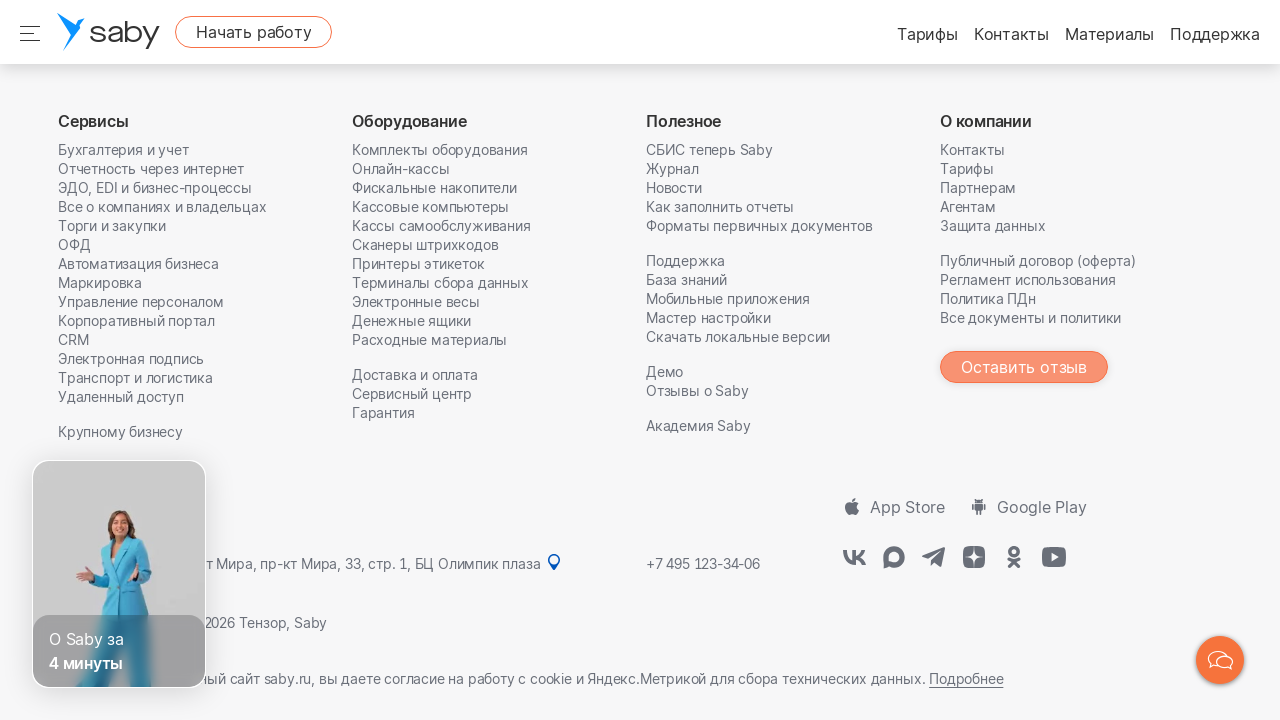

Waited 2 seconds for action to complete
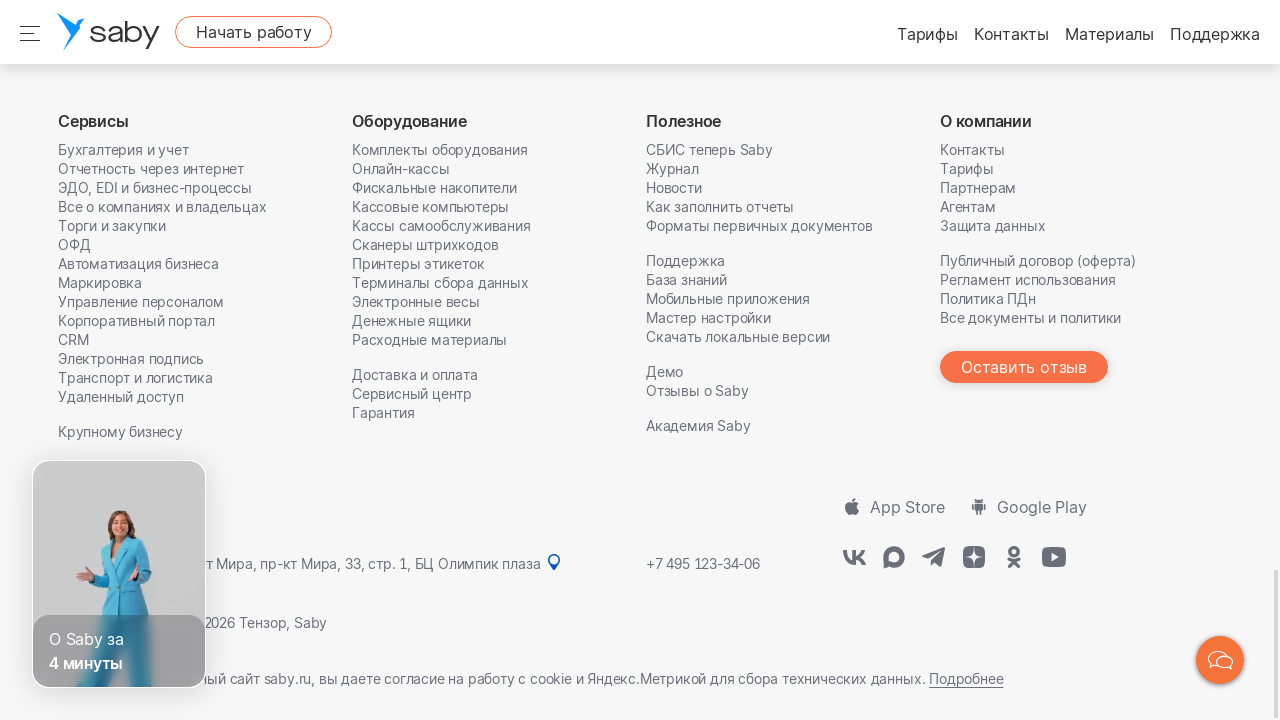

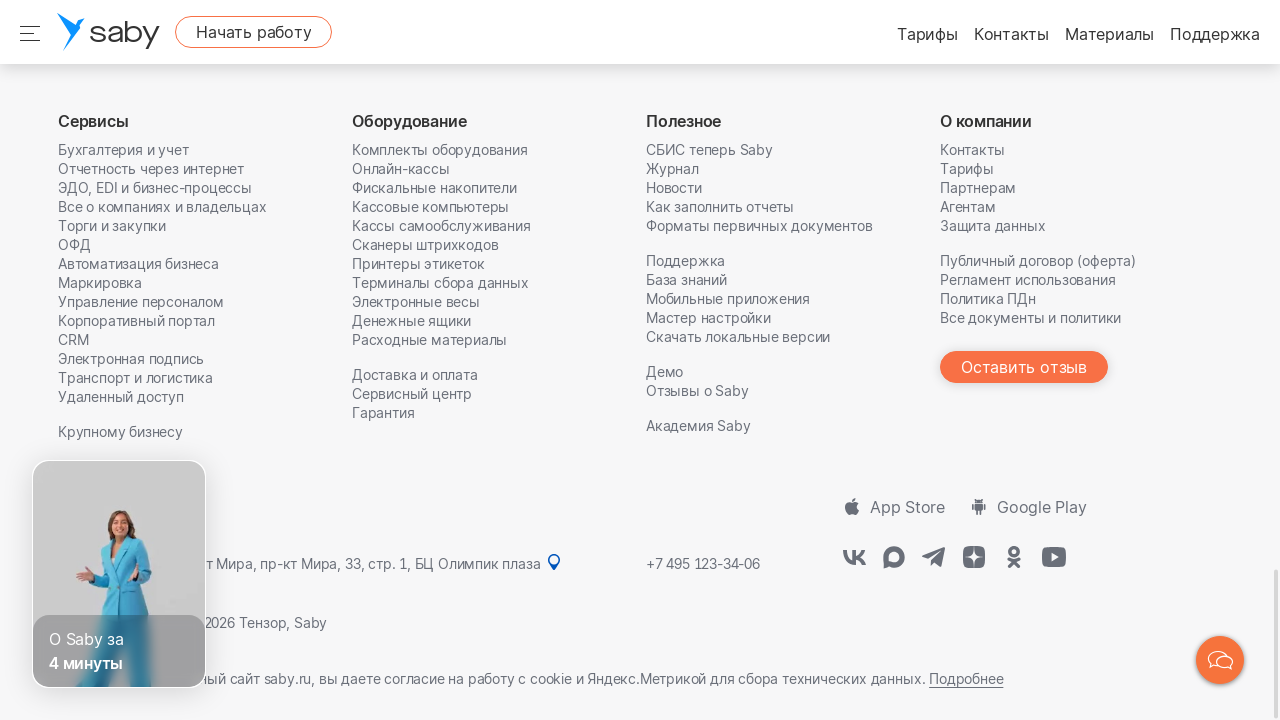